Tests different button click types (double-click, right-click, and regular click) and verifies the resulting messages

Starting URL: https://demoqa.com/buttons

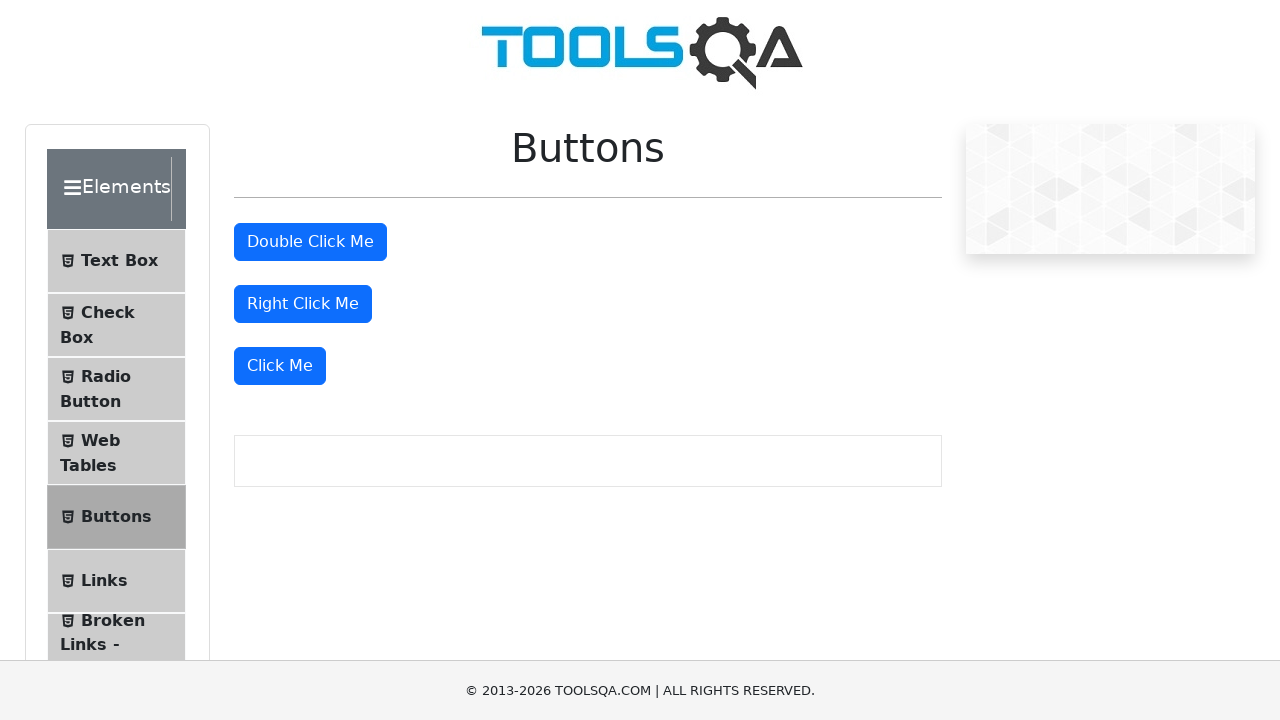

Navigated to https://demoqa.com/buttons
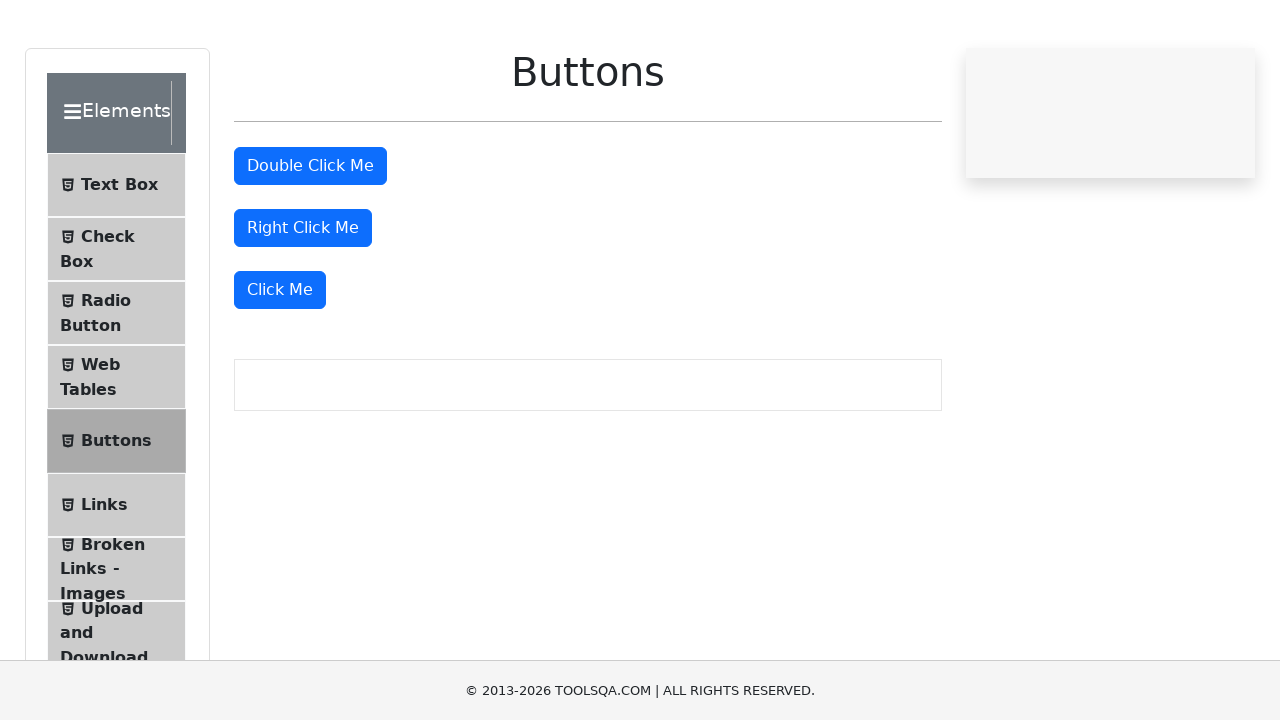

Located all button elements on the page
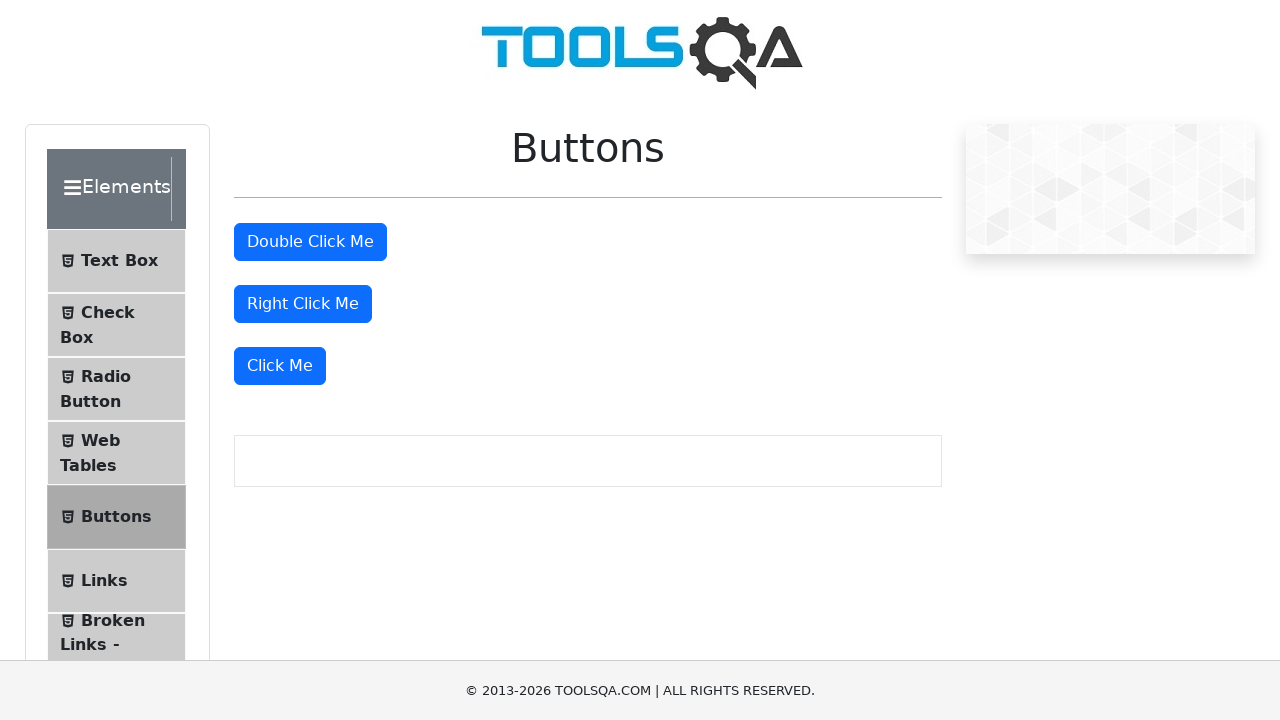

Double-clicked the second button at (310, 242) on [type=button] >> nth=1
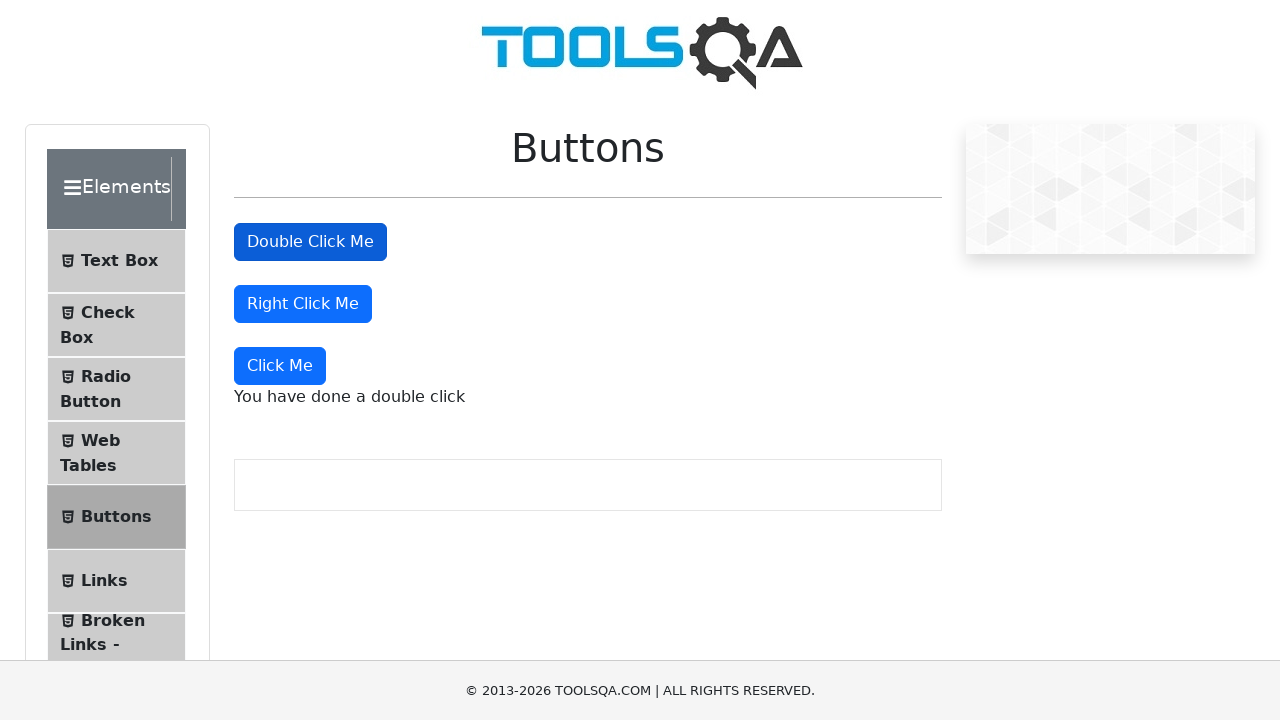

Right-clicked the third button at (303, 304) on [type=button] >> nth=2
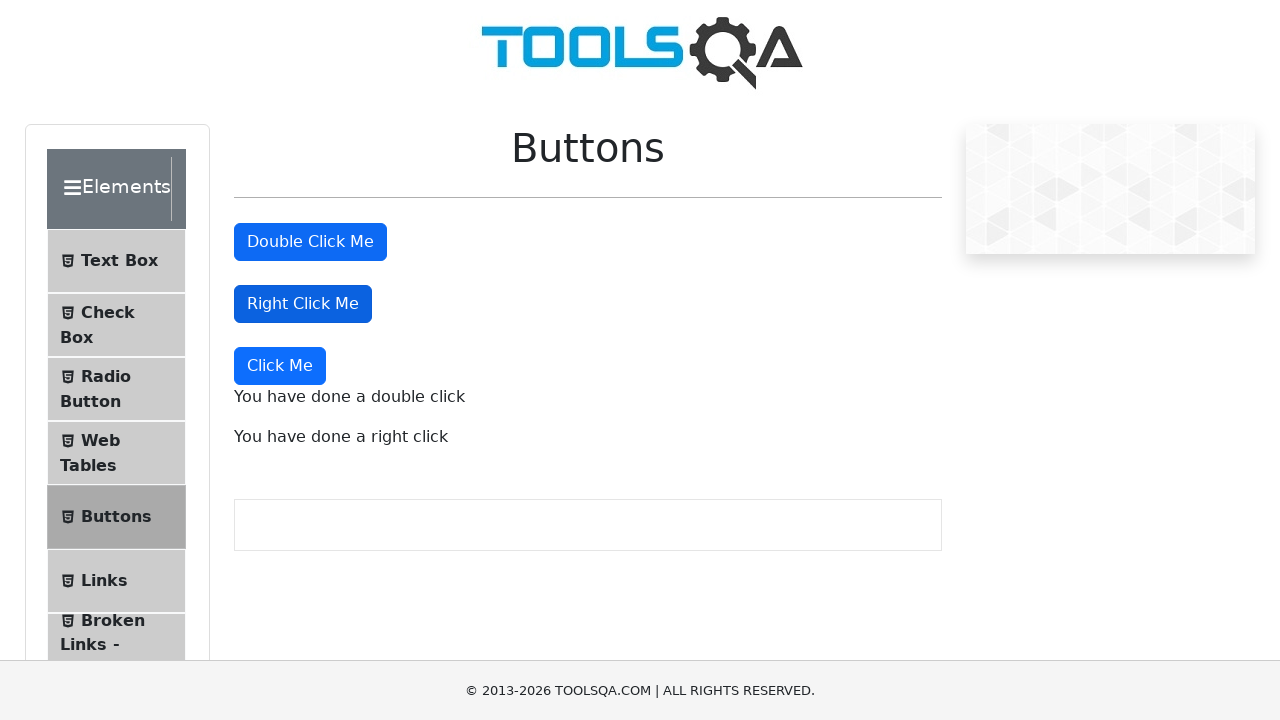

Performed regular click on the fourth button at (280, 366) on [type=button] >> nth=3
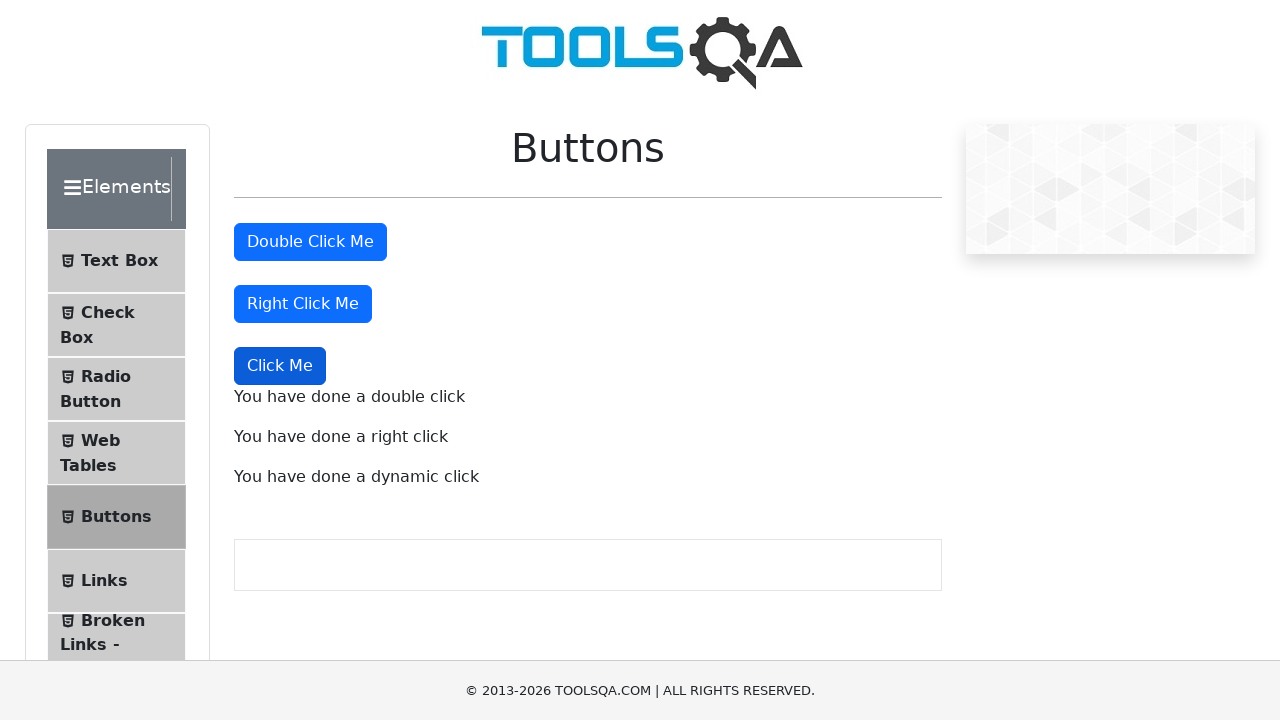

Located all paragraph elements containing messages
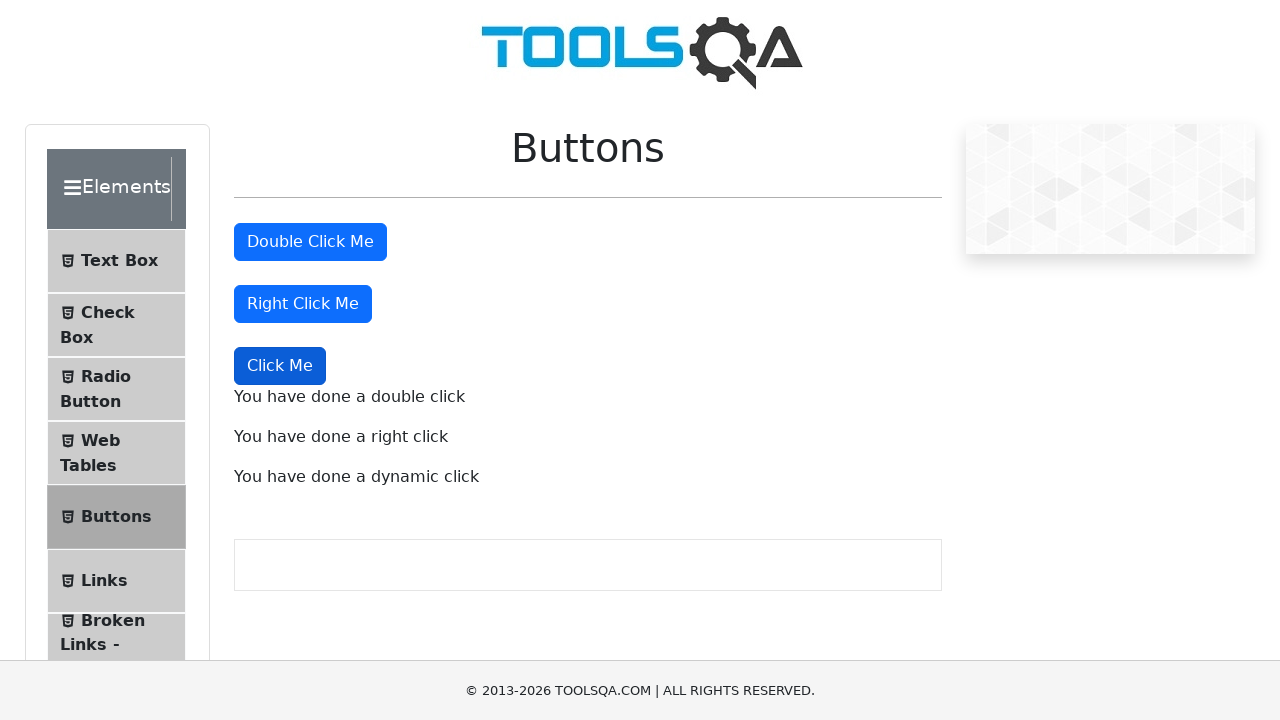

Retrieved first message from double-click action
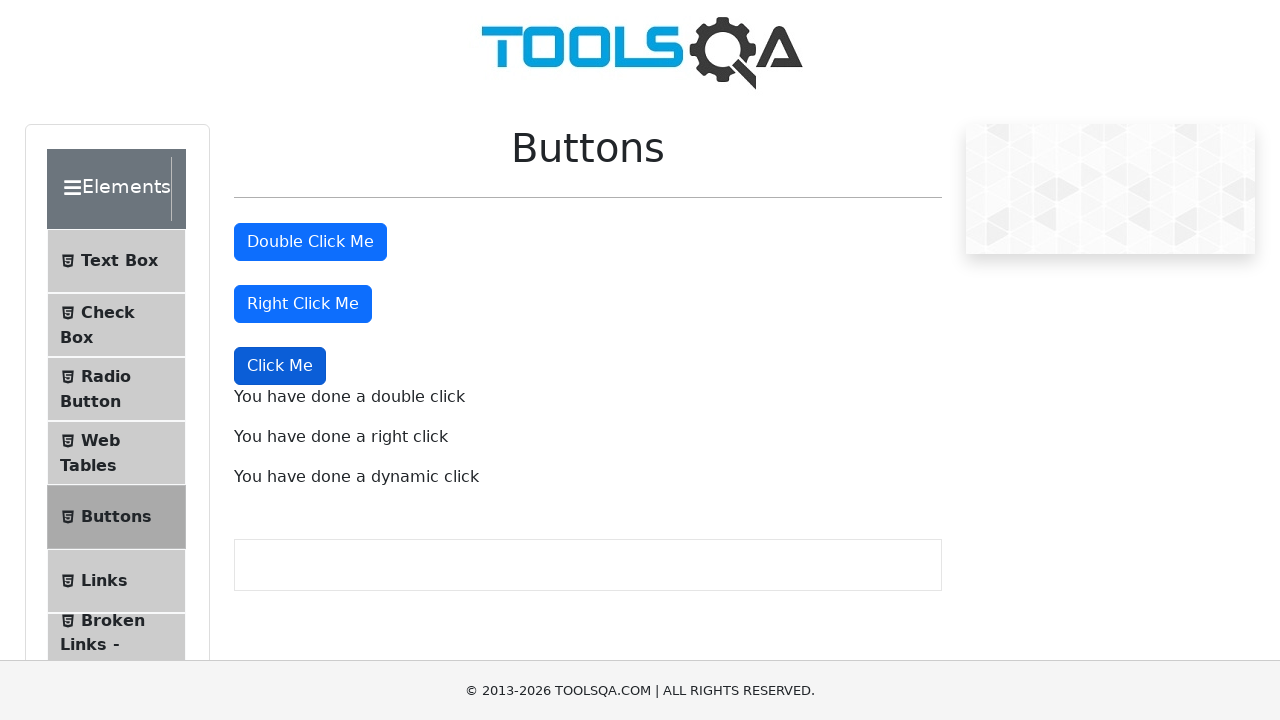

Retrieved second message from right-click action
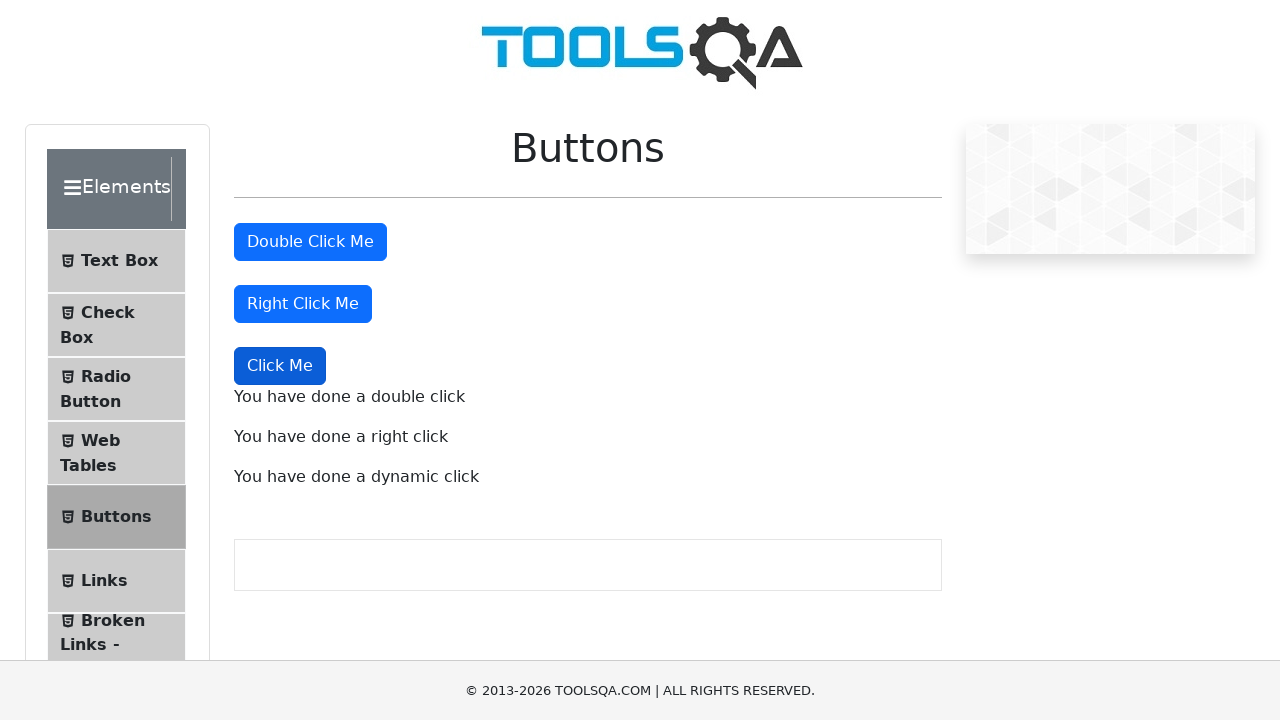

Retrieved third message from regular click action
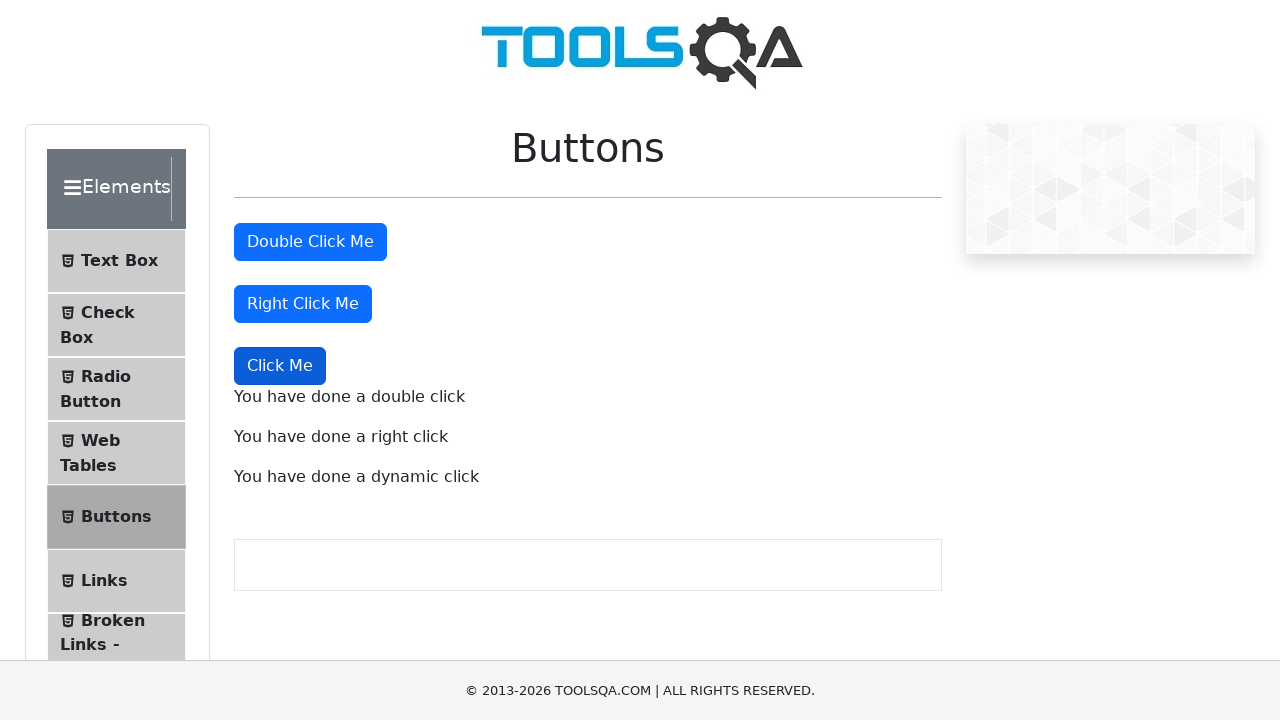

Verified 'double click' message in first result
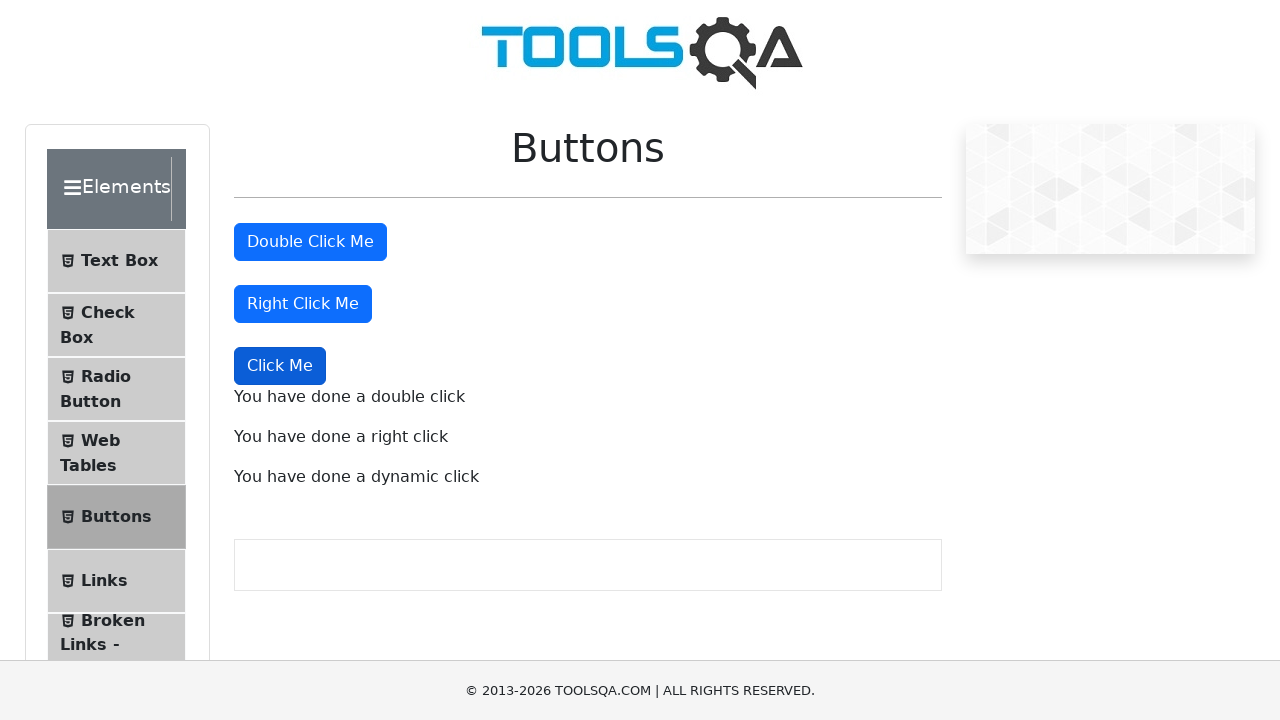

Verified 'right click' message in second result
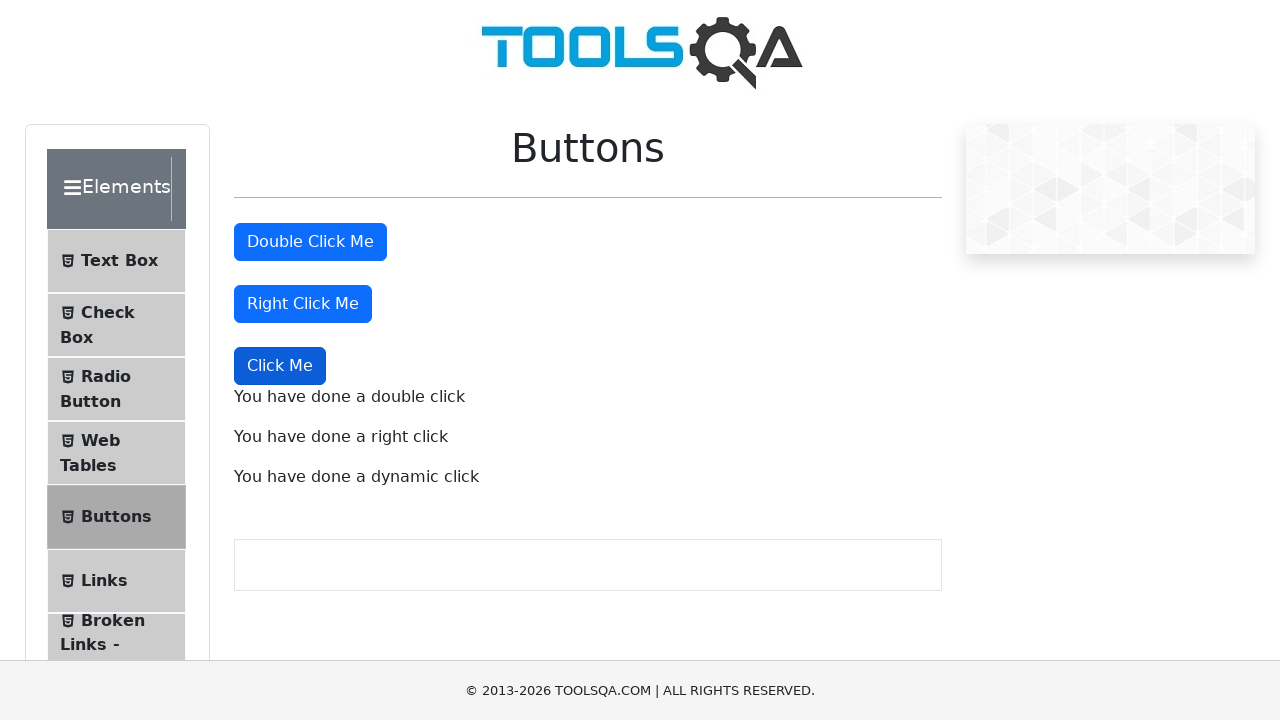

Verified 'dynamic click' message in third result
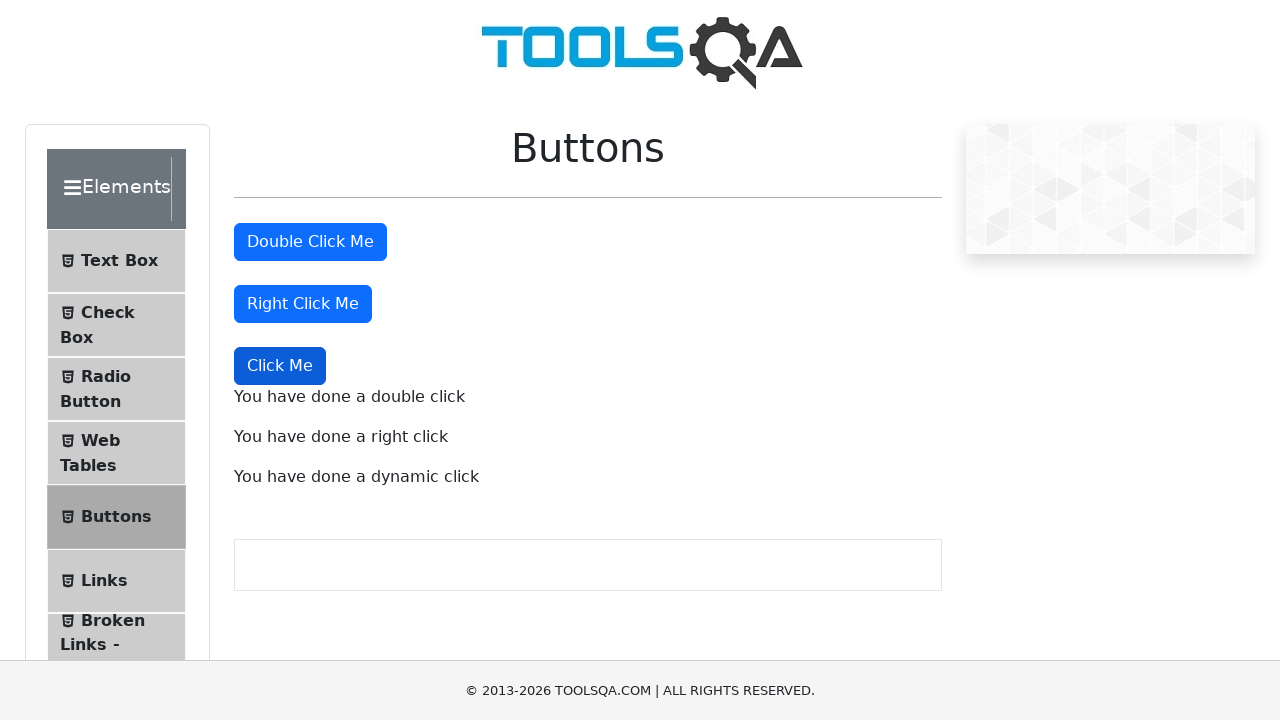

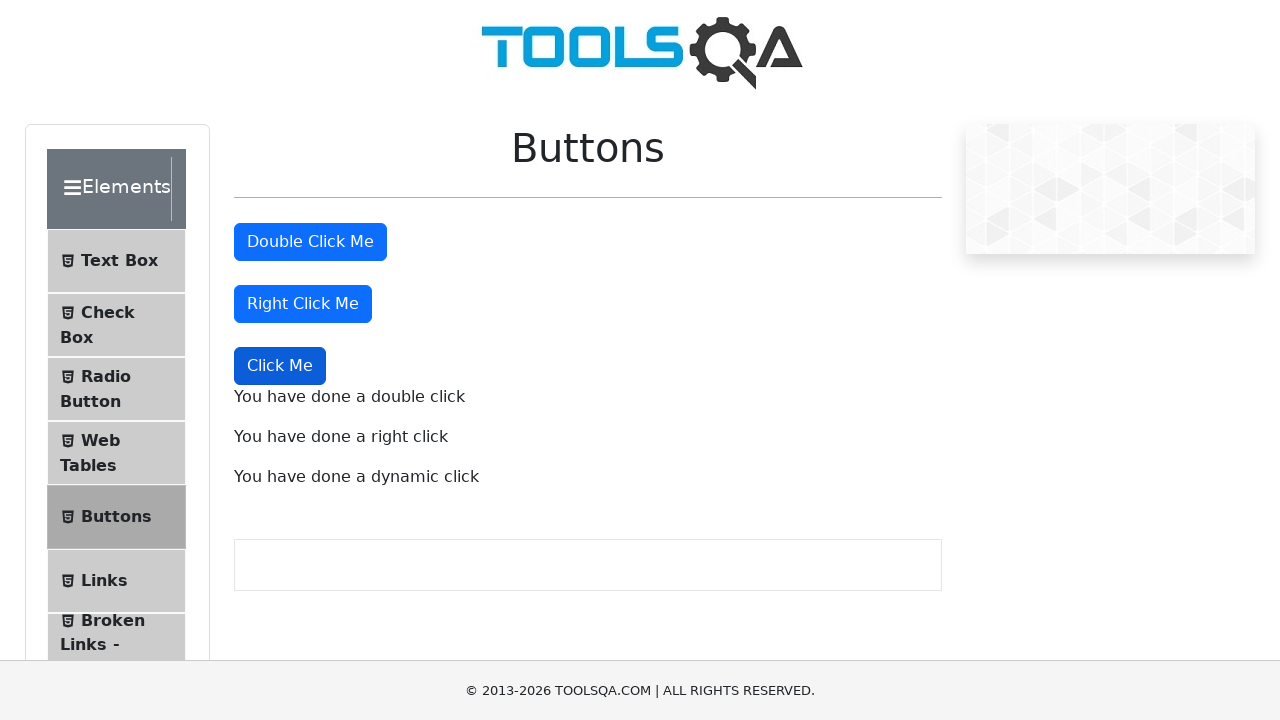